Opens the A/B Testing link from the main page and verifies the heading is displayed

Starting URL: https://the-internet.herokuapp.com/

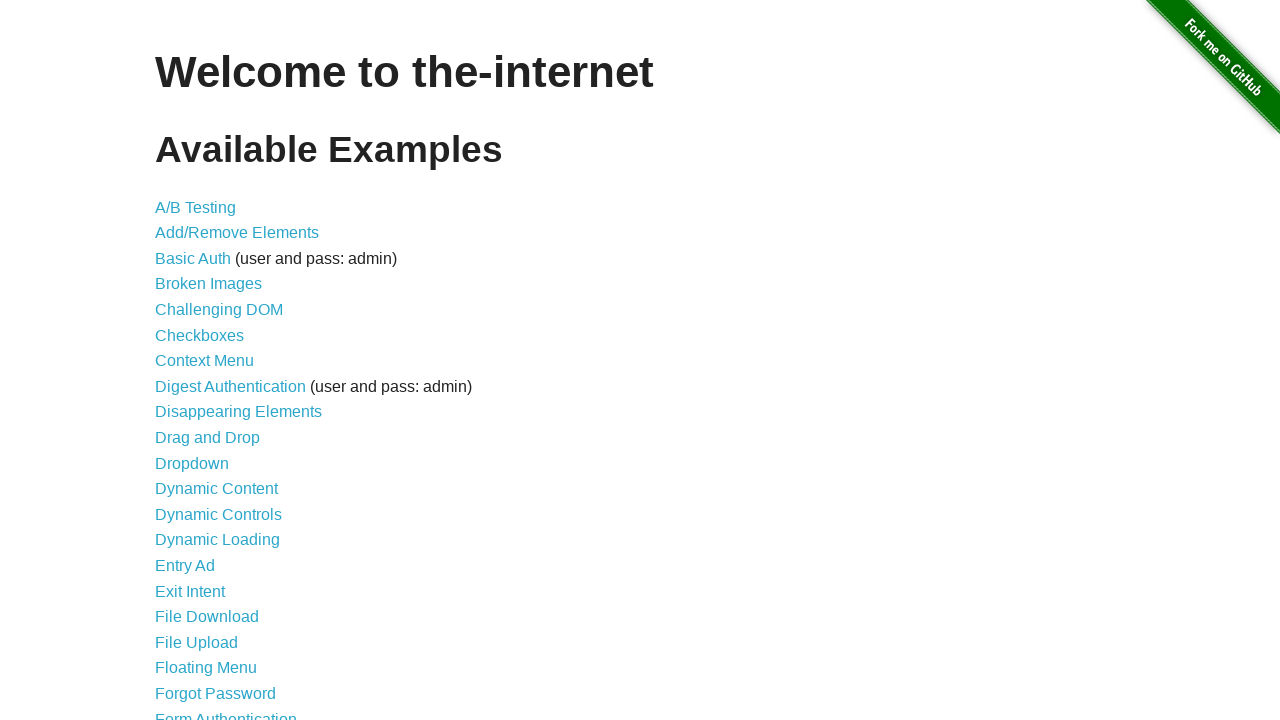

Clicked on the A/B Testing link from main page at (196, 207) on text=A/B Testing
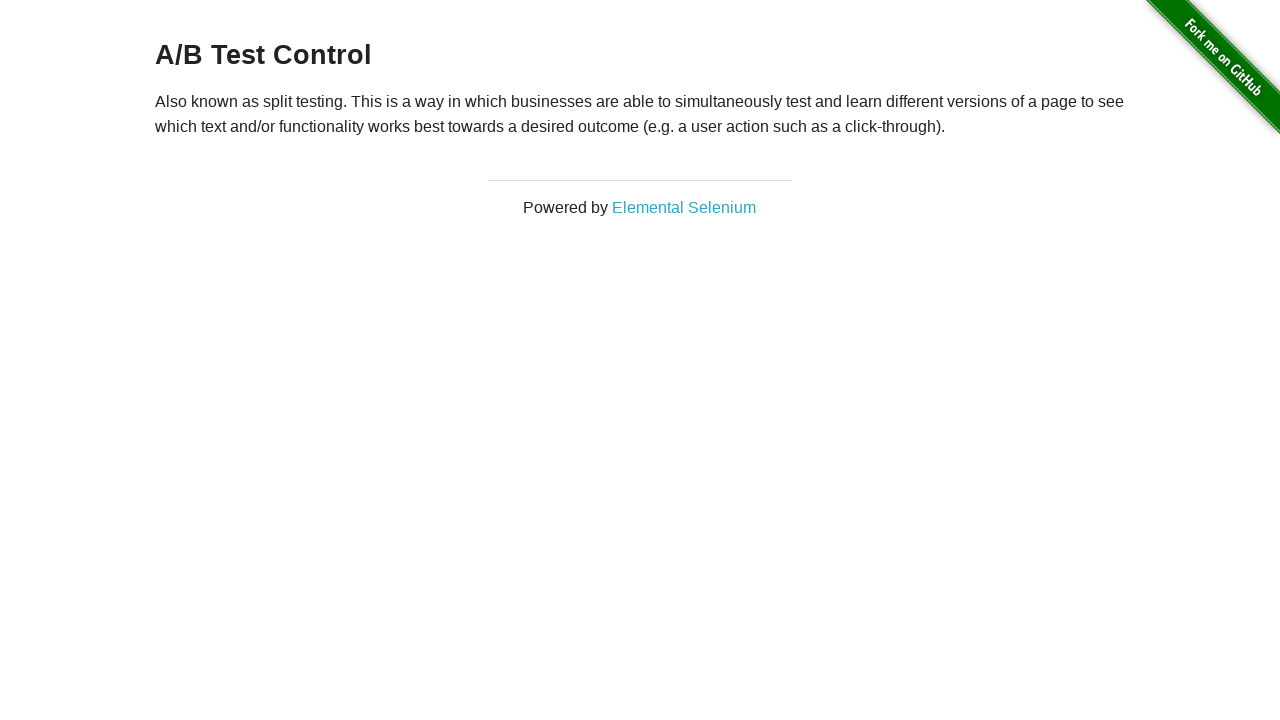

A/B Testing page loaded and heading is displayed
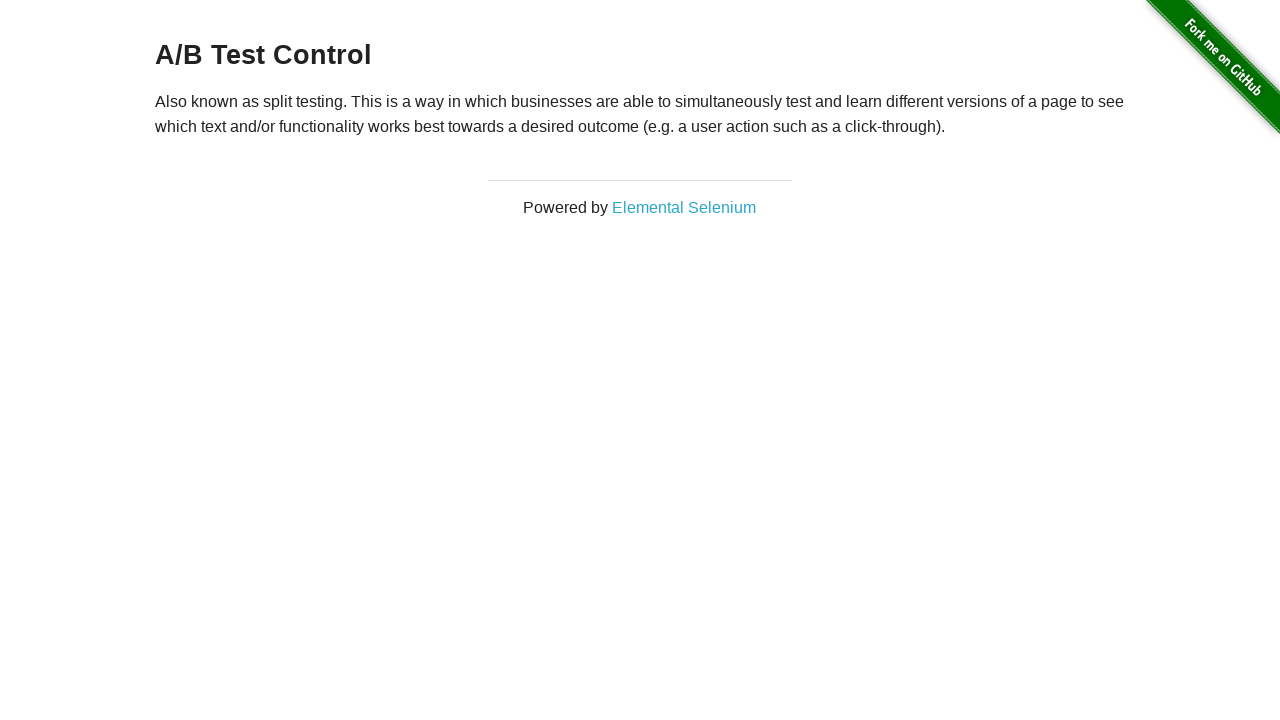

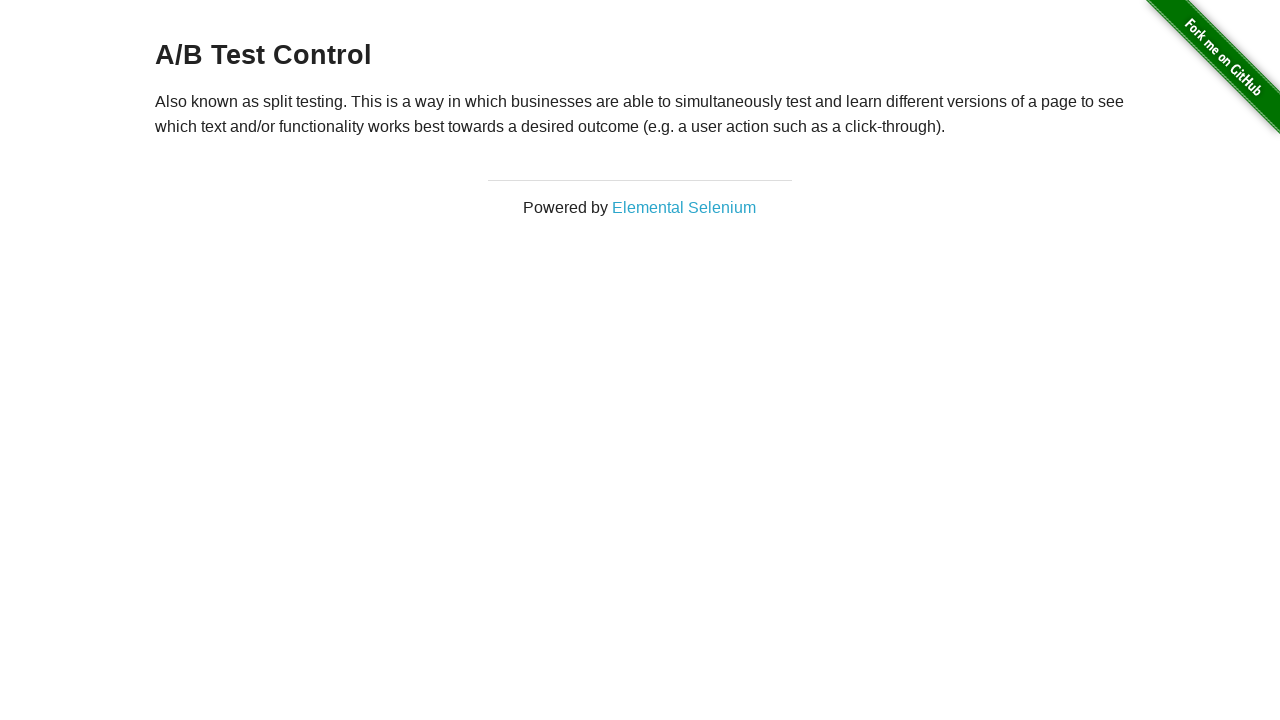